Tests dynamic loading page where an element is rendered after a loading bar completes. Clicks the Start button and waits for the element to appear in the DOM and become visible, then verifies the text content.

Starting URL: http://the-internet.herokuapp.com/dynamic_loading/2

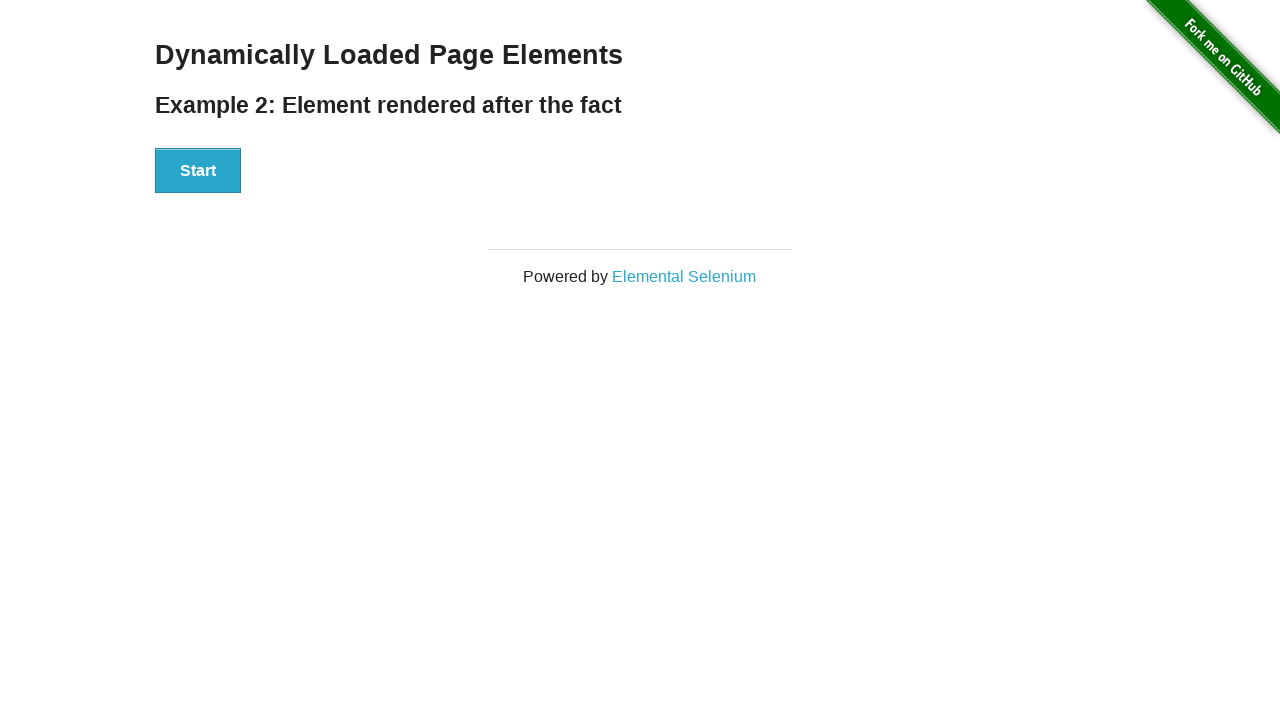

Clicked the Start button at (198, 171) on #start button
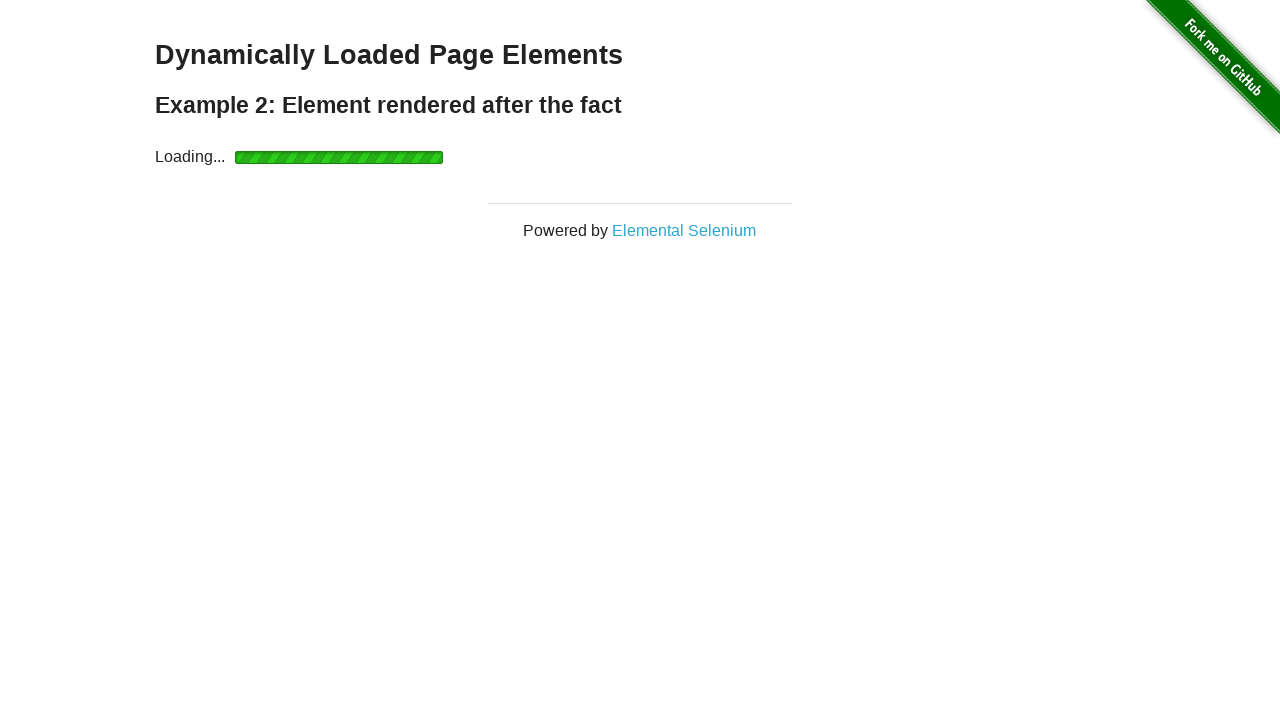

Waited for finish element to become visible after loading completes
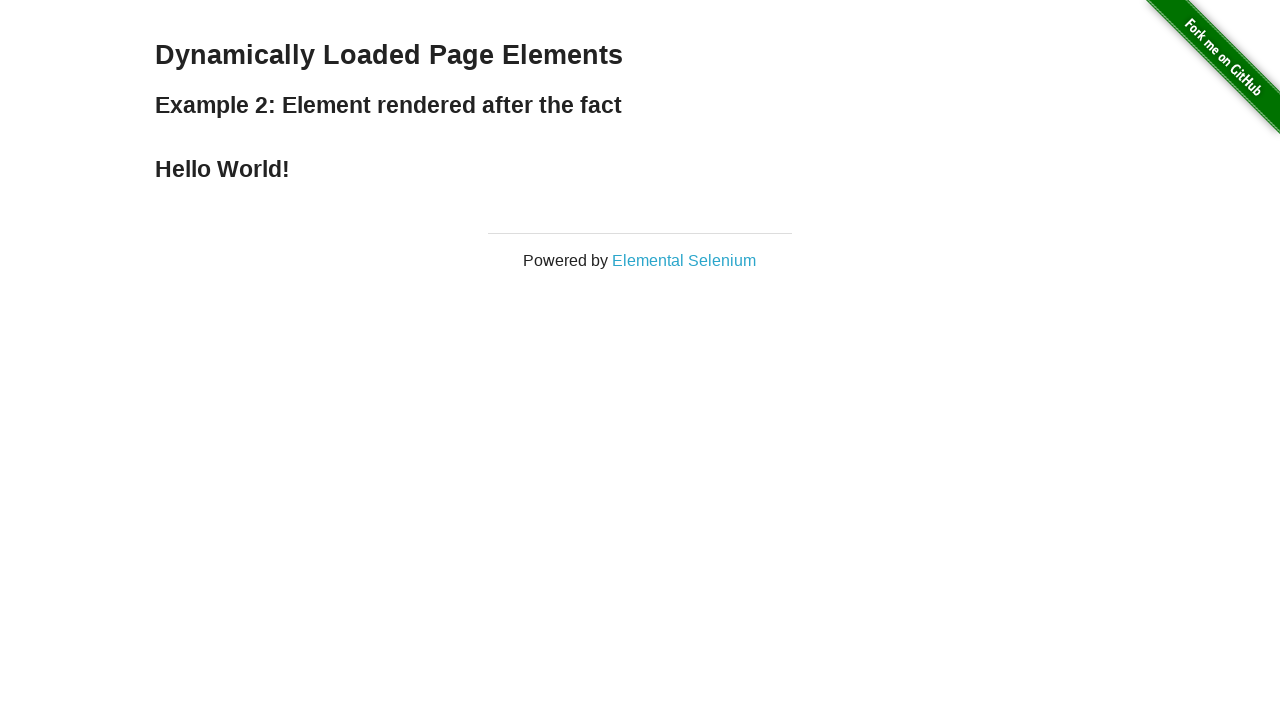

Retrieved text content from finish element
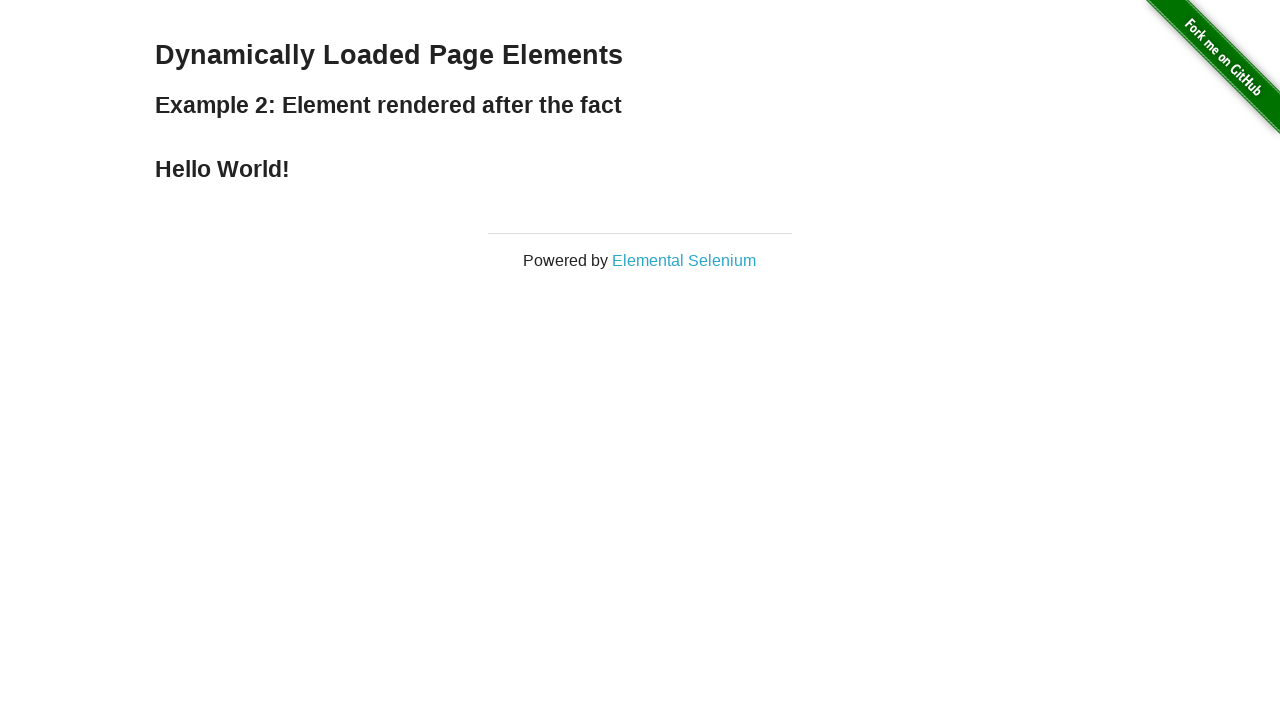

Verified finish element contains 'Hello World!' text
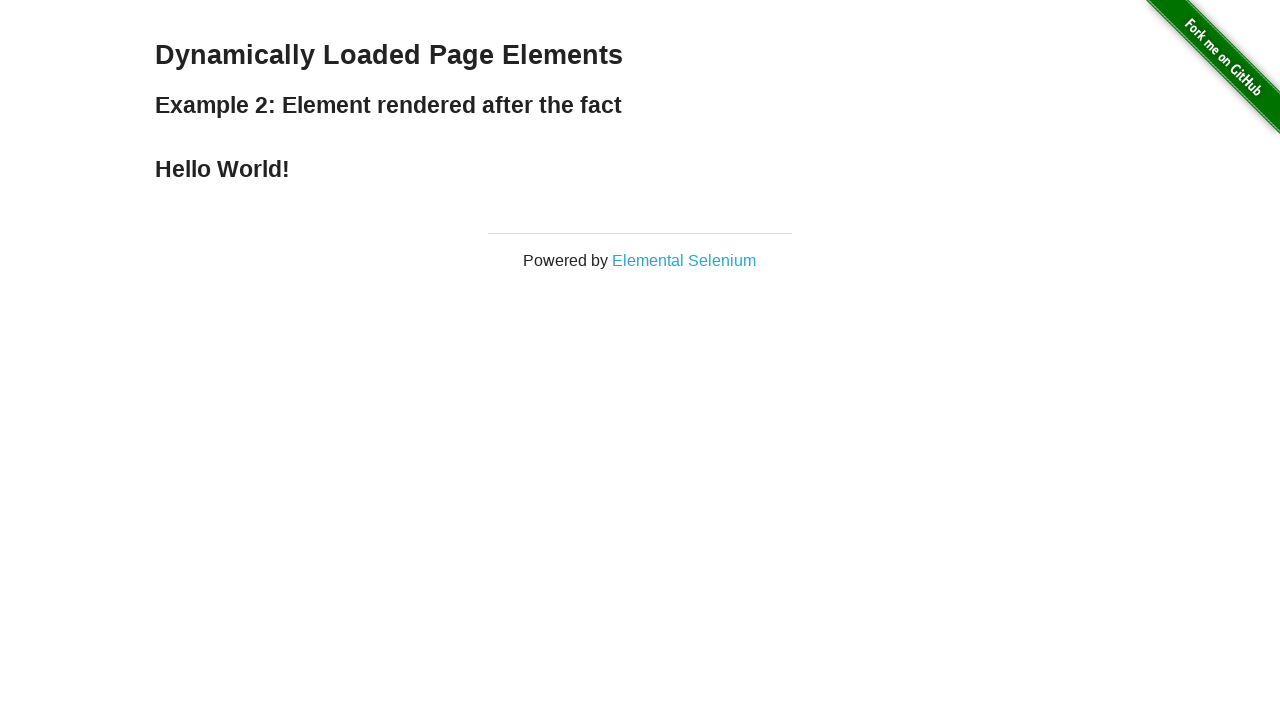

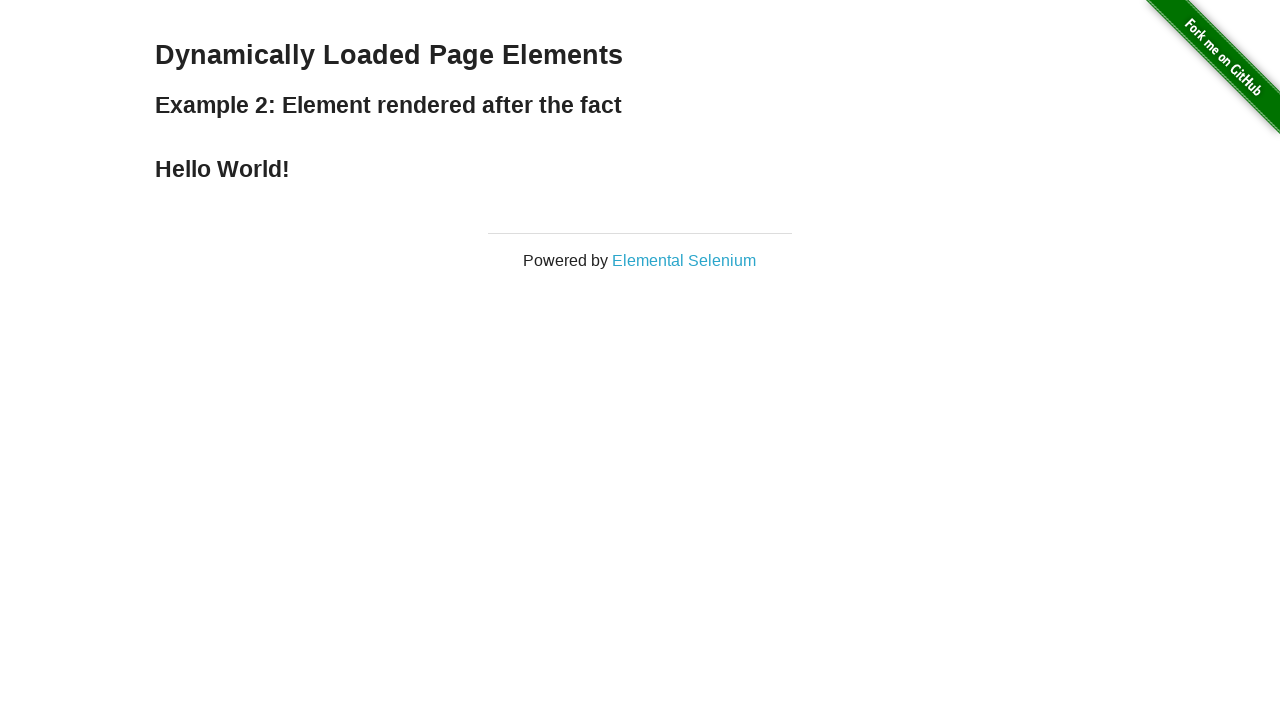